Tests JavaScript prompt popup handling by clicking a button, entering text into the prompt dialog, accepting it, and verifying the result text

Starting URL: https://www.w3schools.com/js/tryit.asp?filename=tryjs_prompt

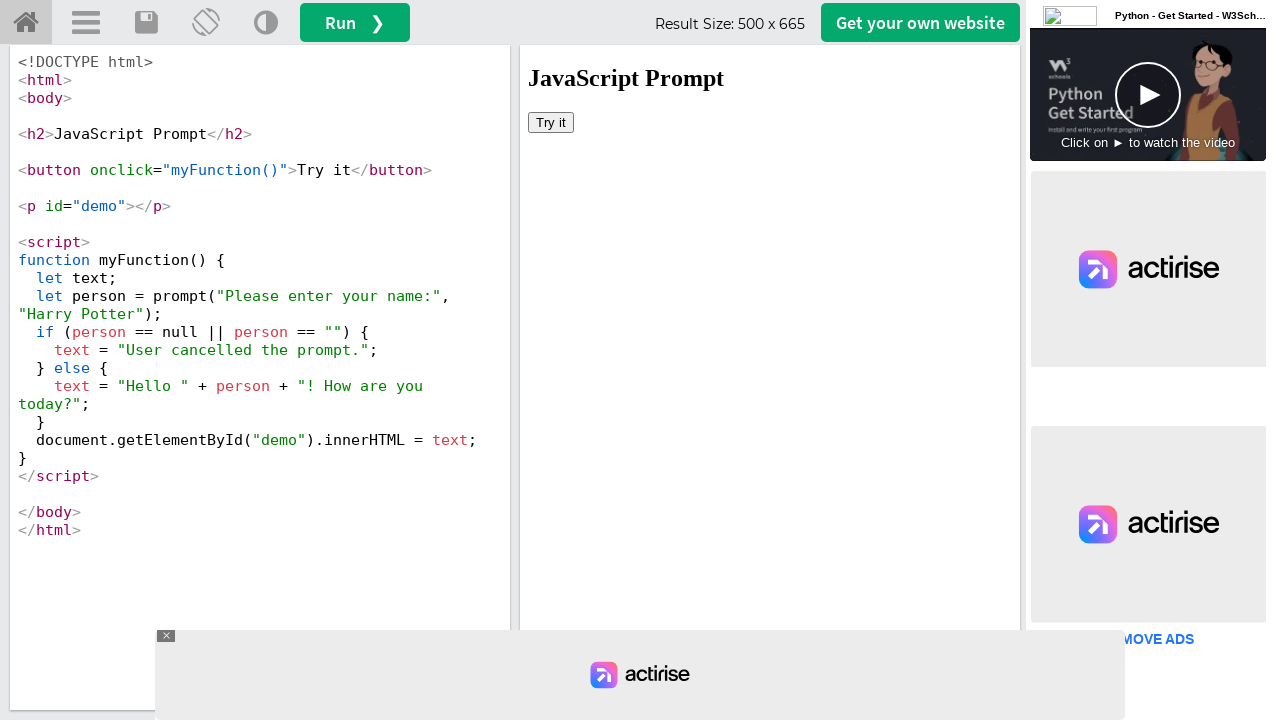

Located iframe containing the demo
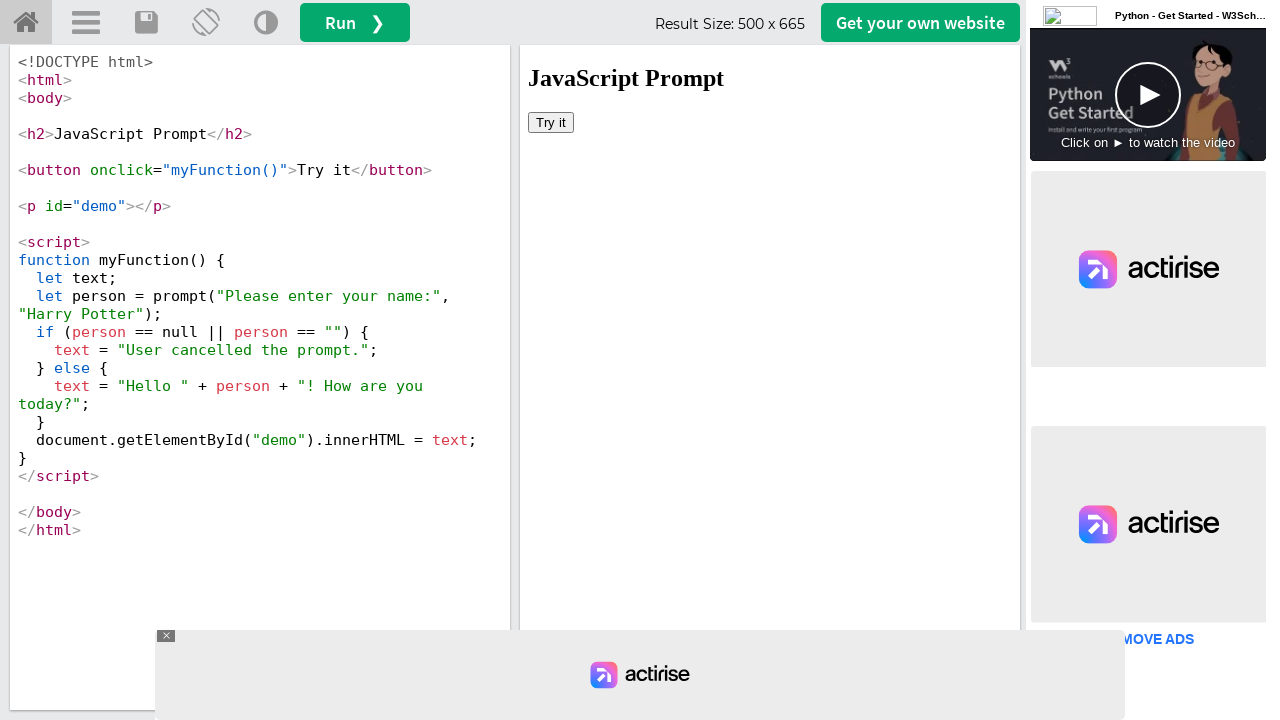

Clicked 'Try it' button to trigger prompt popup at (551, 122) on #iframeResult >> internal:control=enter-frame >> xpath=//button[text()='Try it']
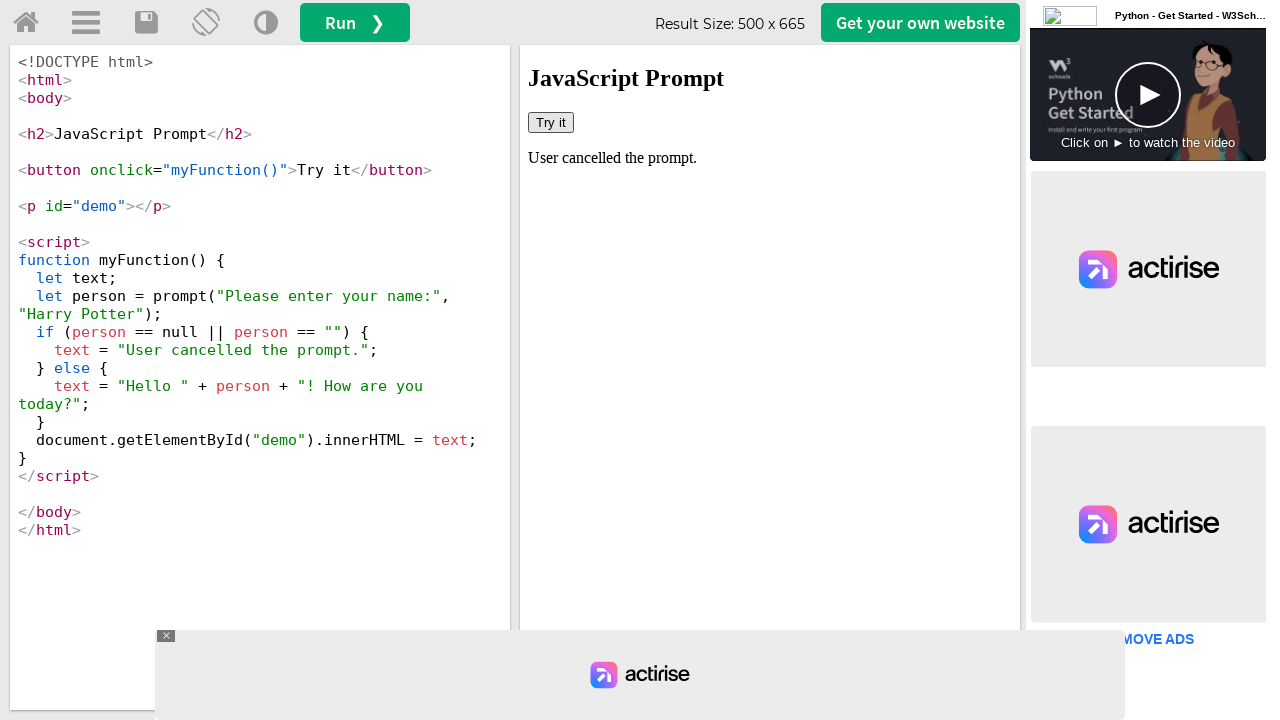

Registered dialog event handler to accept prompt with 'selenium'
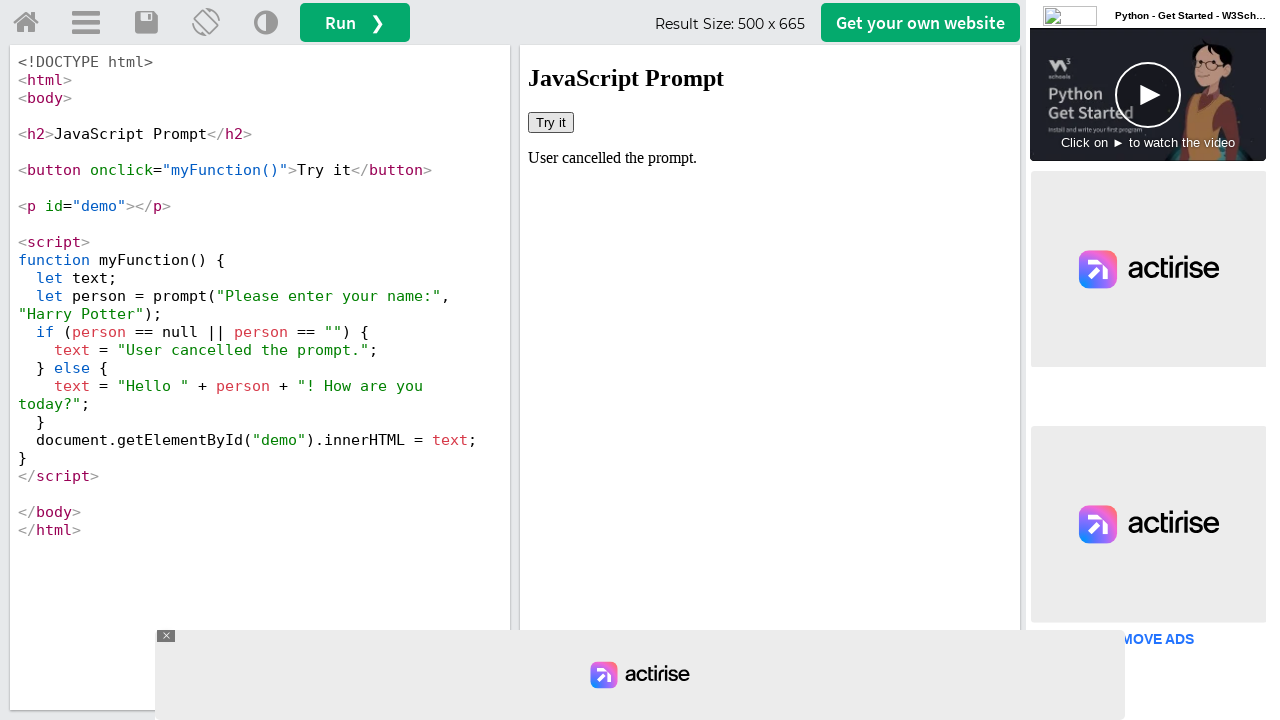

Clicked 'Try it' button again to trigger dialog with handler at (551, 122) on #iframeResult >> internal:control=enter-frame >> xpath=//button[text()='Try it']
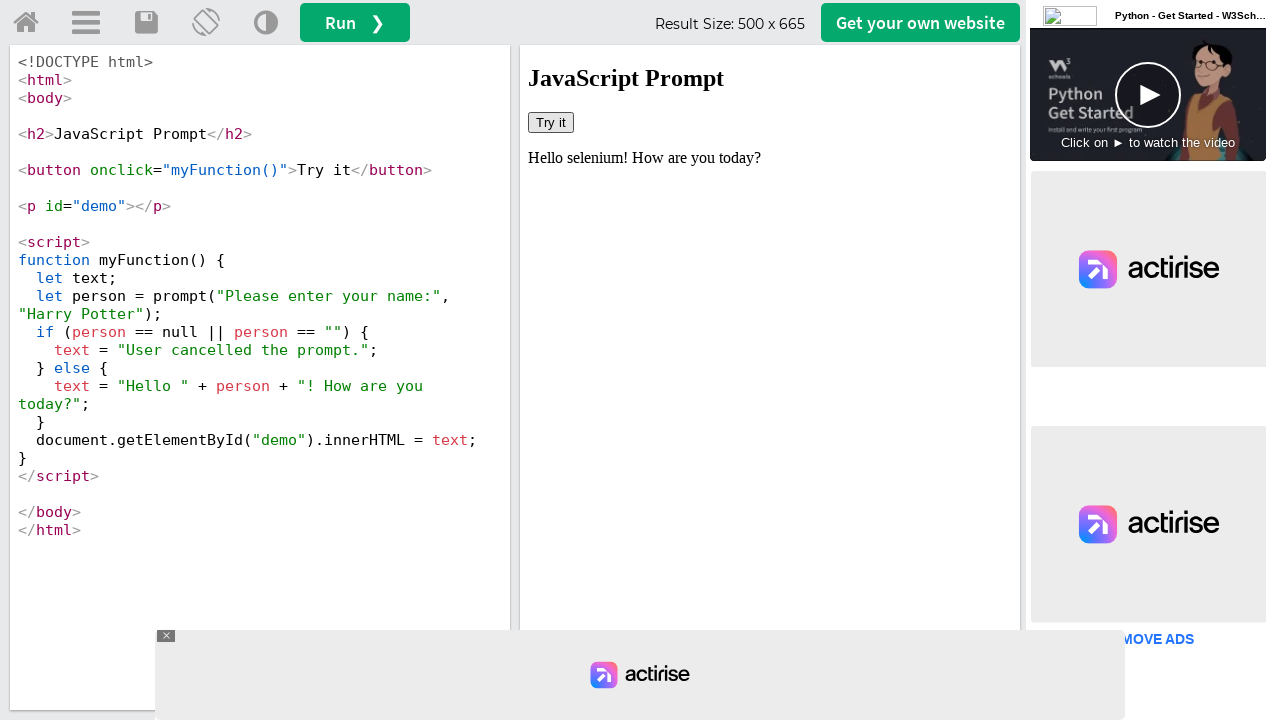

Waited for result message to appear in demo element
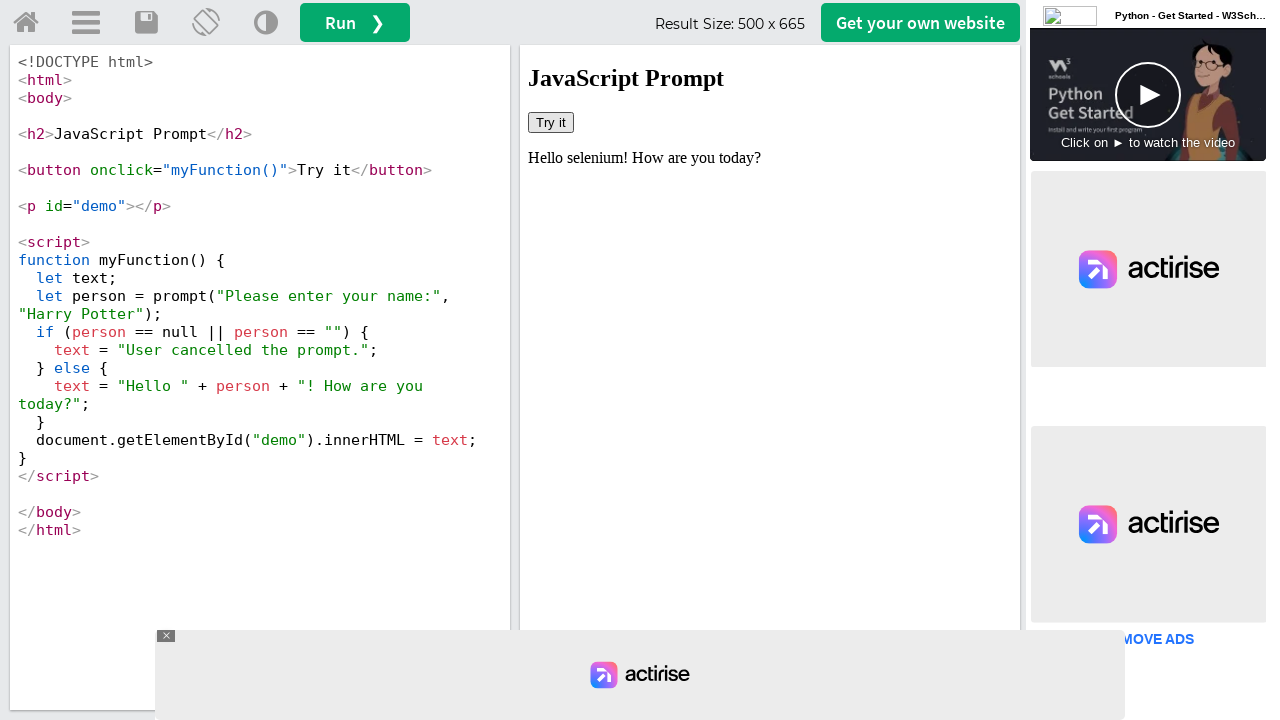

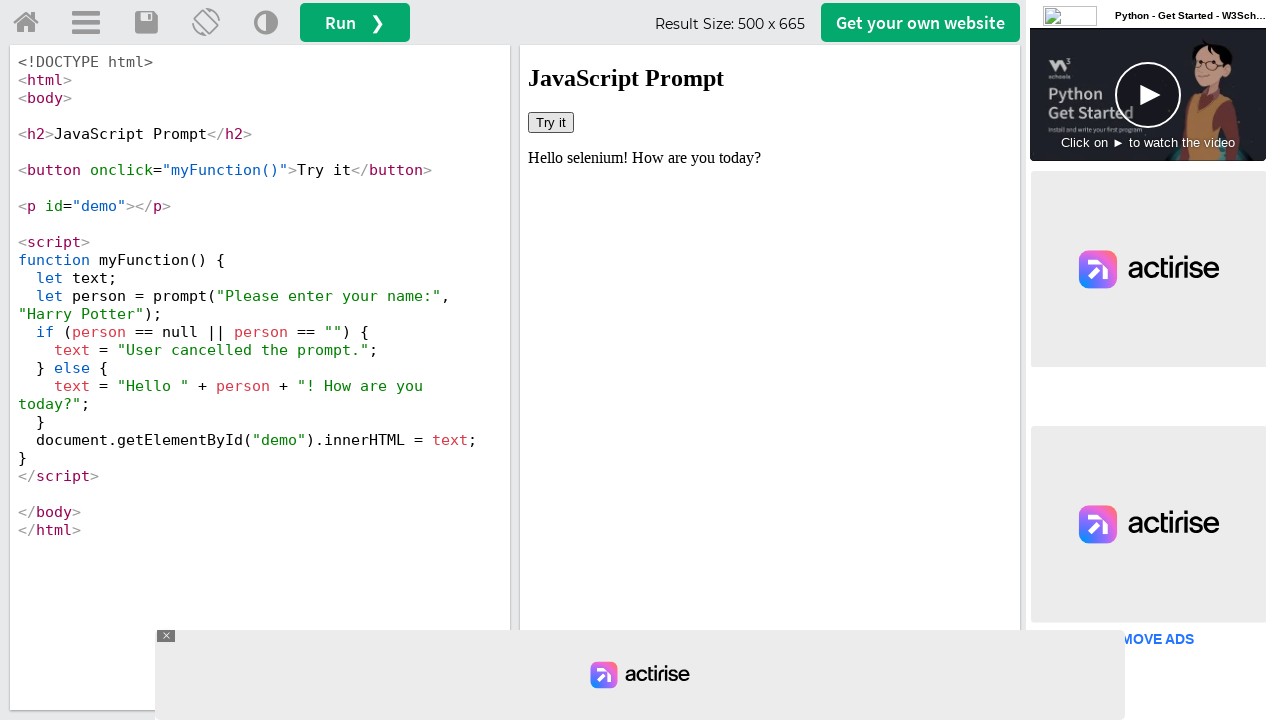